Tests searching for a specific park by name, clicking on the search result, and verifying navigation to the park's detail page

Starting URL: https://bcparks.ca/

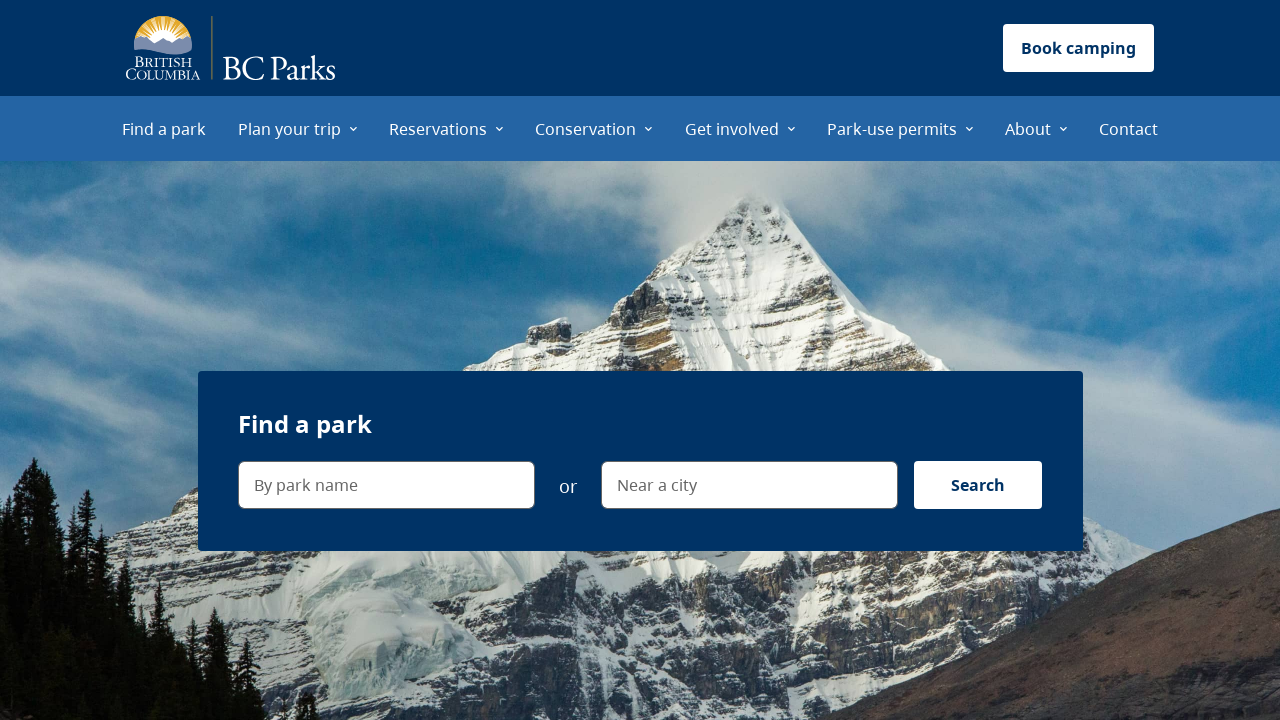

Clicked on the park name search field at (386, 485) on internal:label="By park name"i
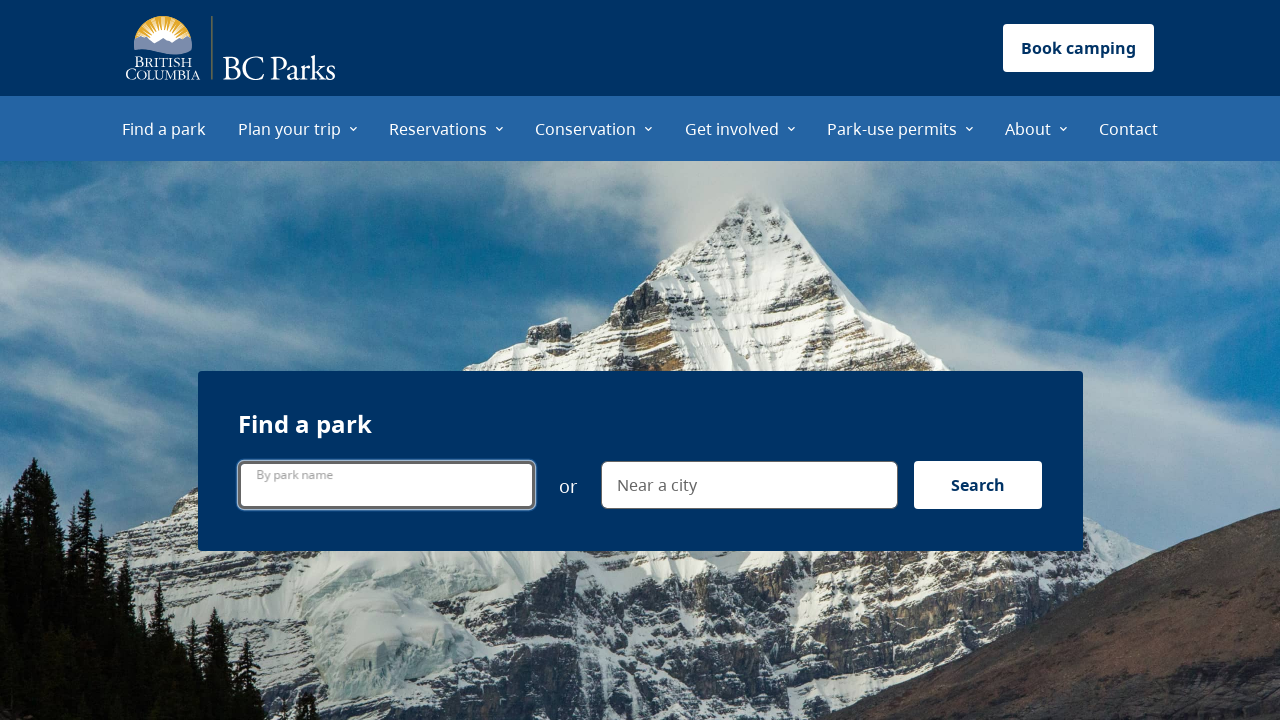

Filled search field with 'joffres' on internal:label="By park name"i
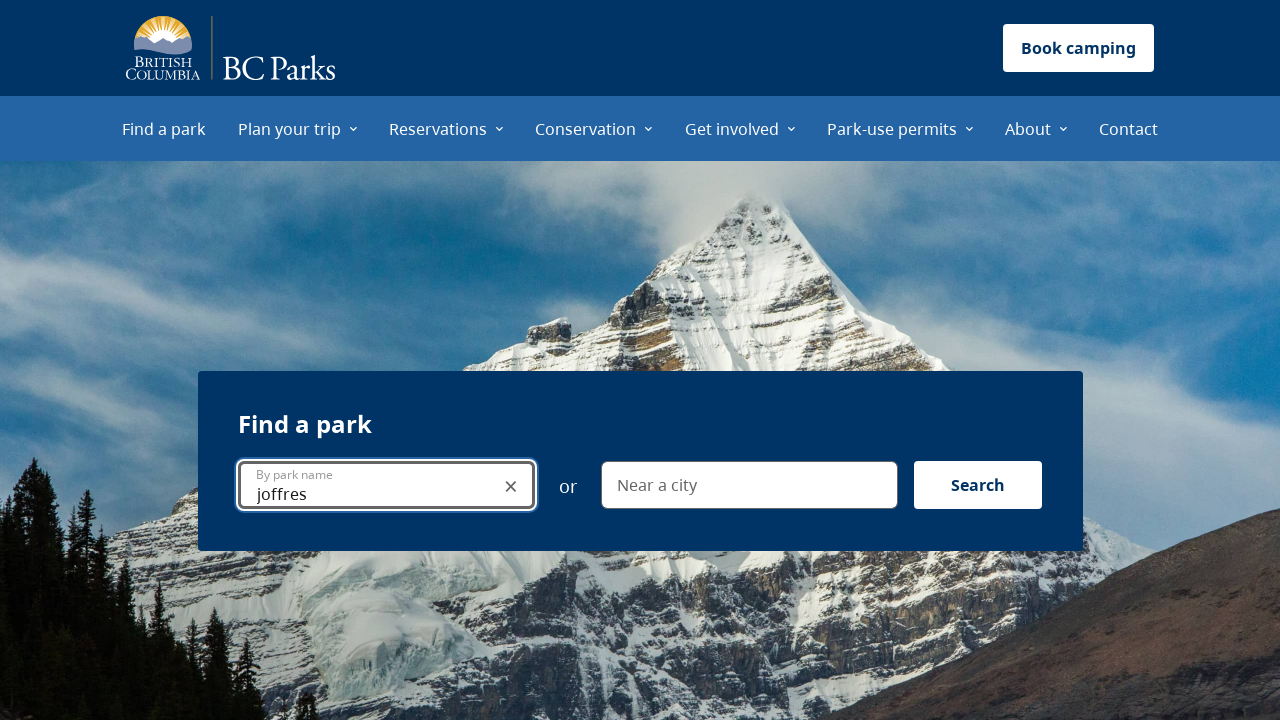

Clicked the search button at (978, 485) on internal:label="Search"i
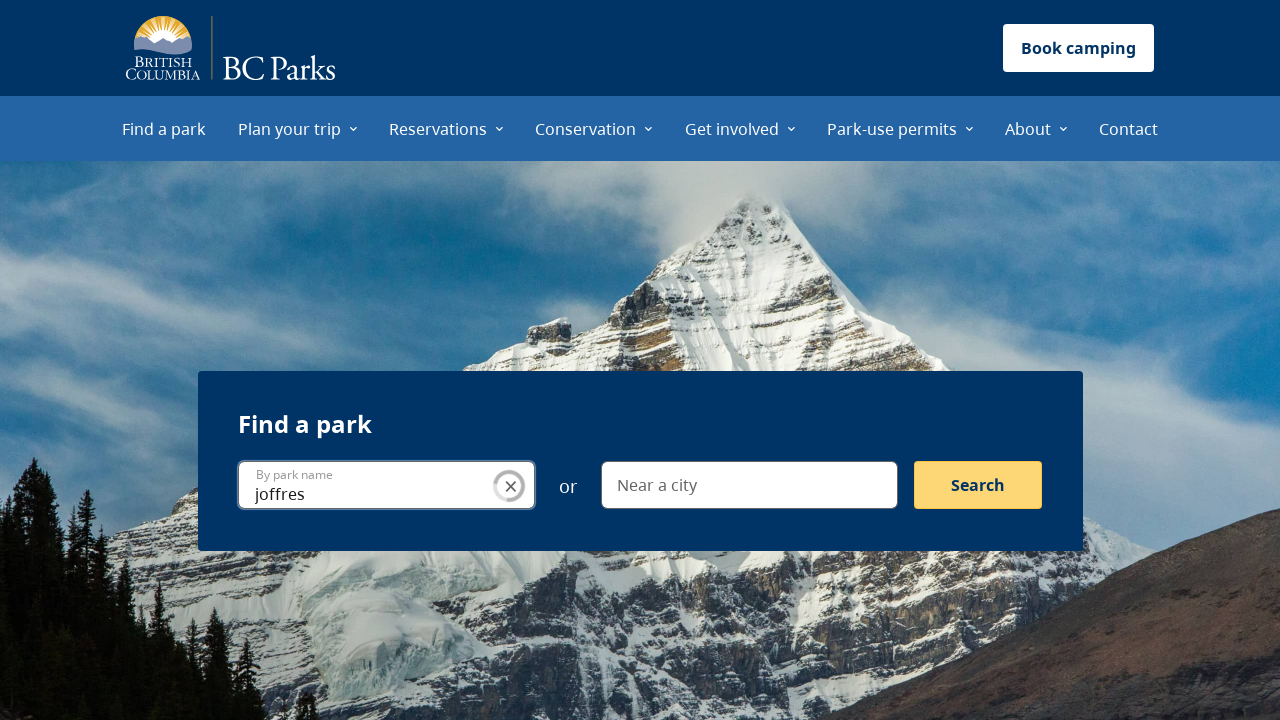

Clicked on Joffre Lakes Park search result at (706, 365) on internal:role=link[name="Joffre Lakes Park"i]
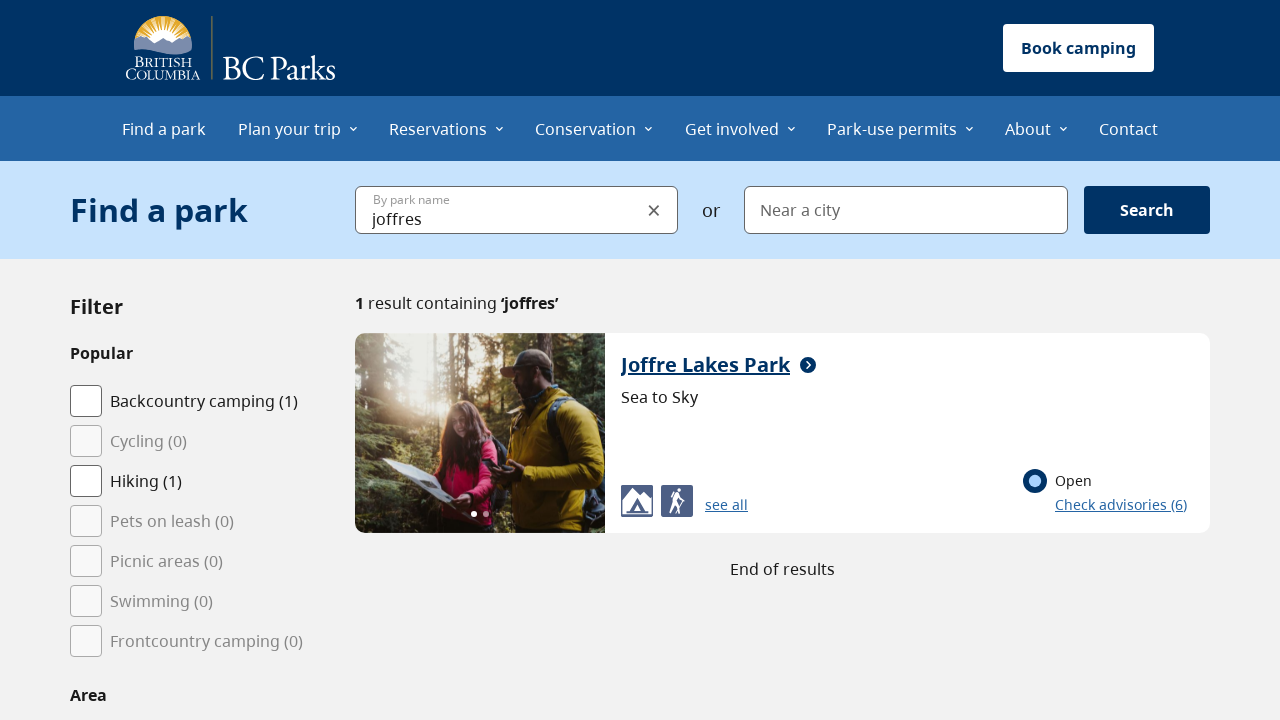

Navigated to Joffre Lakes Park detail page
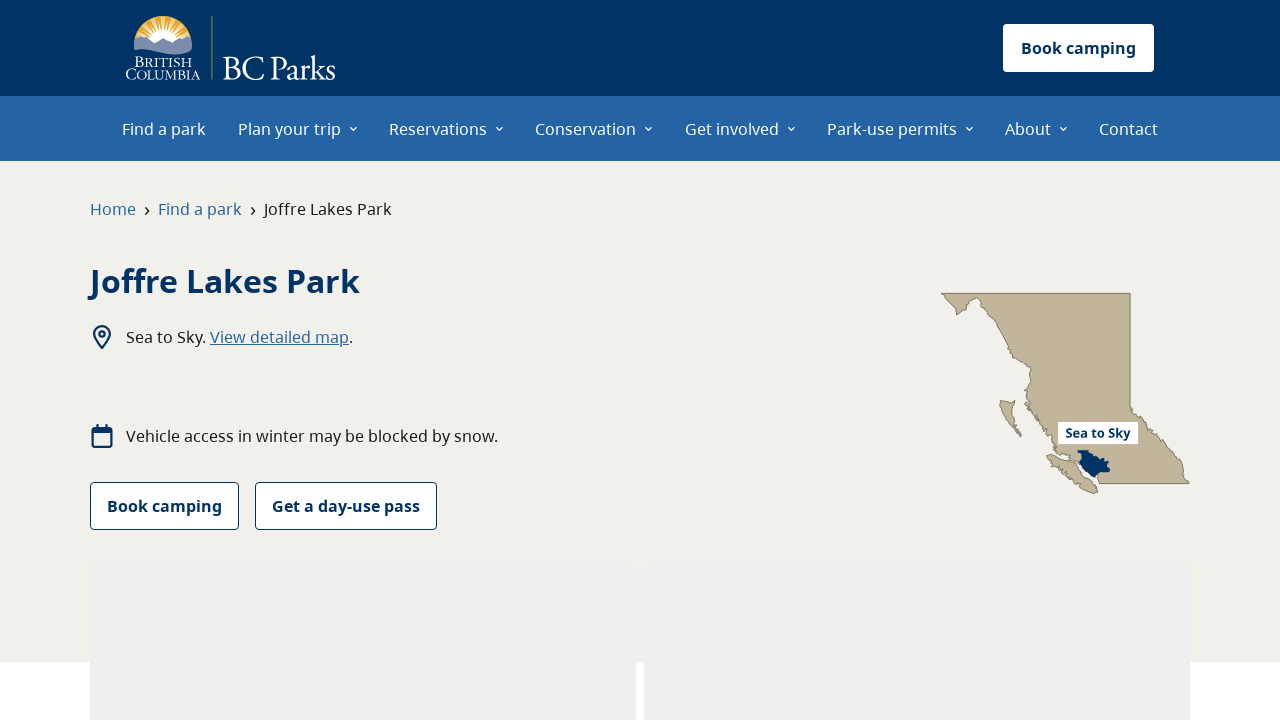

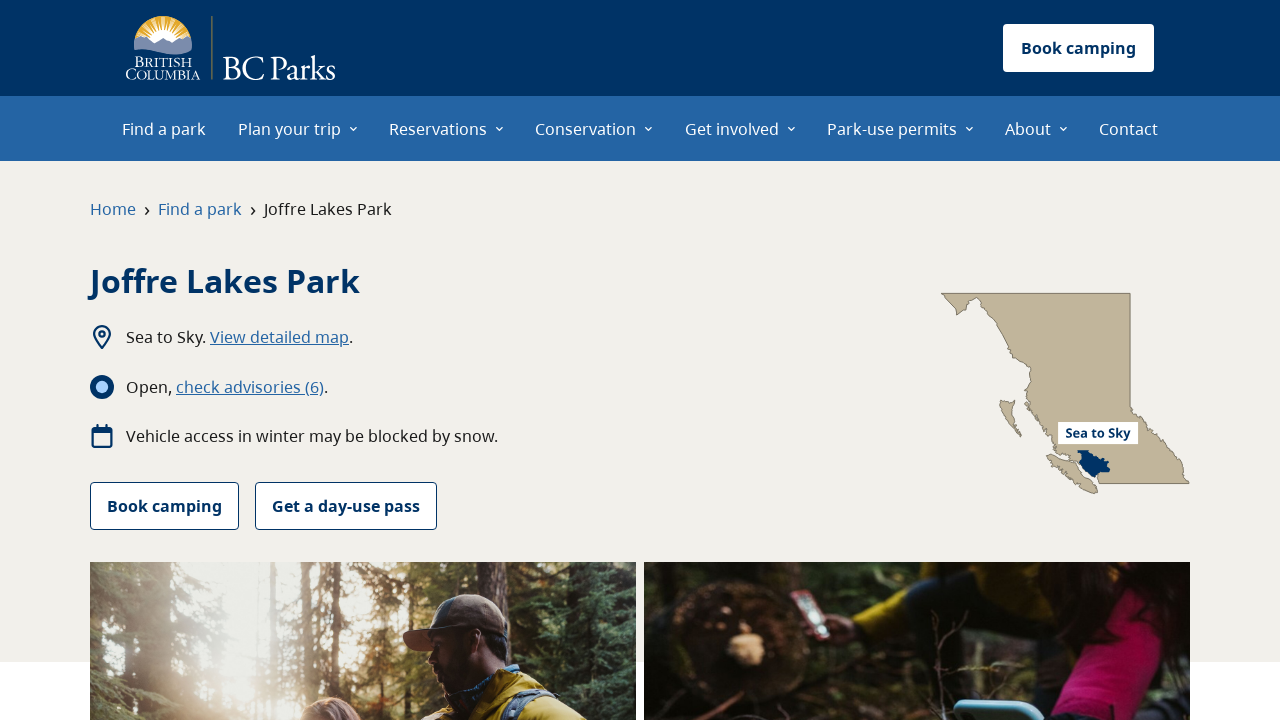